Tests handling of multiple browser windows by clicking a link multiple times to open several windows, then iterating through them to find one with a specific title

Starting URL: https://the-internet.herokuapp.com/windows

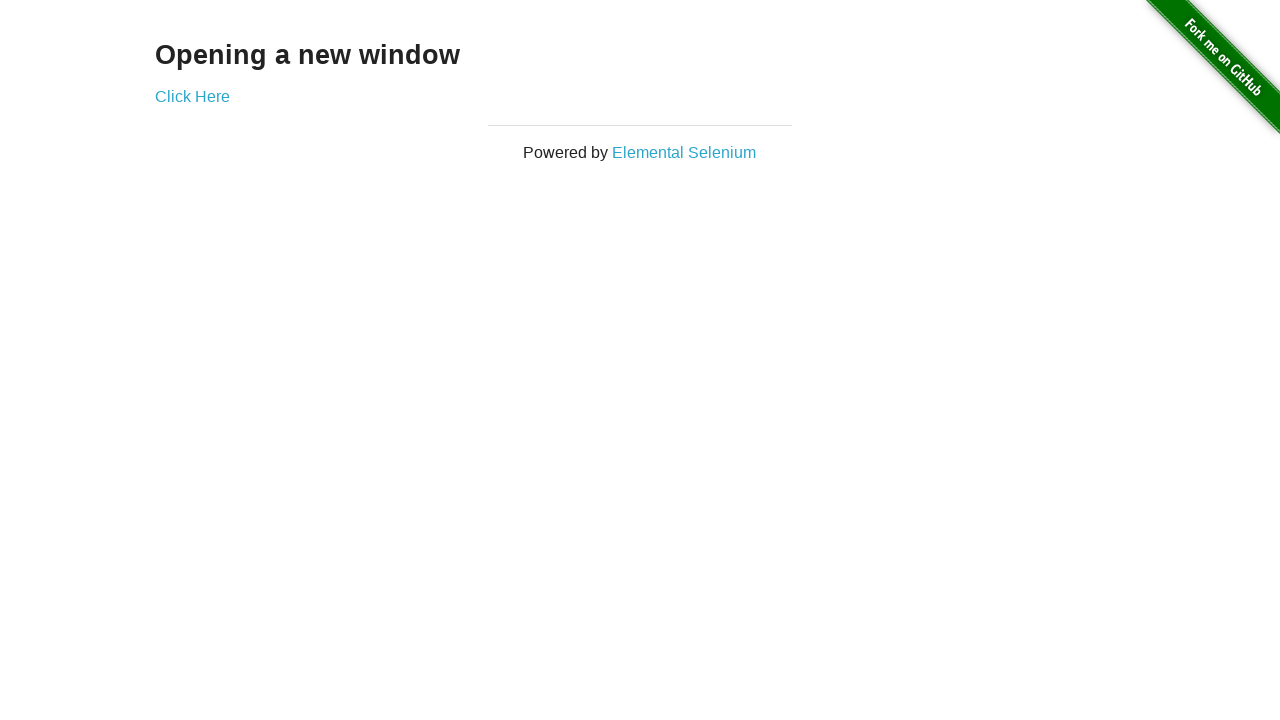

Printed initial page title
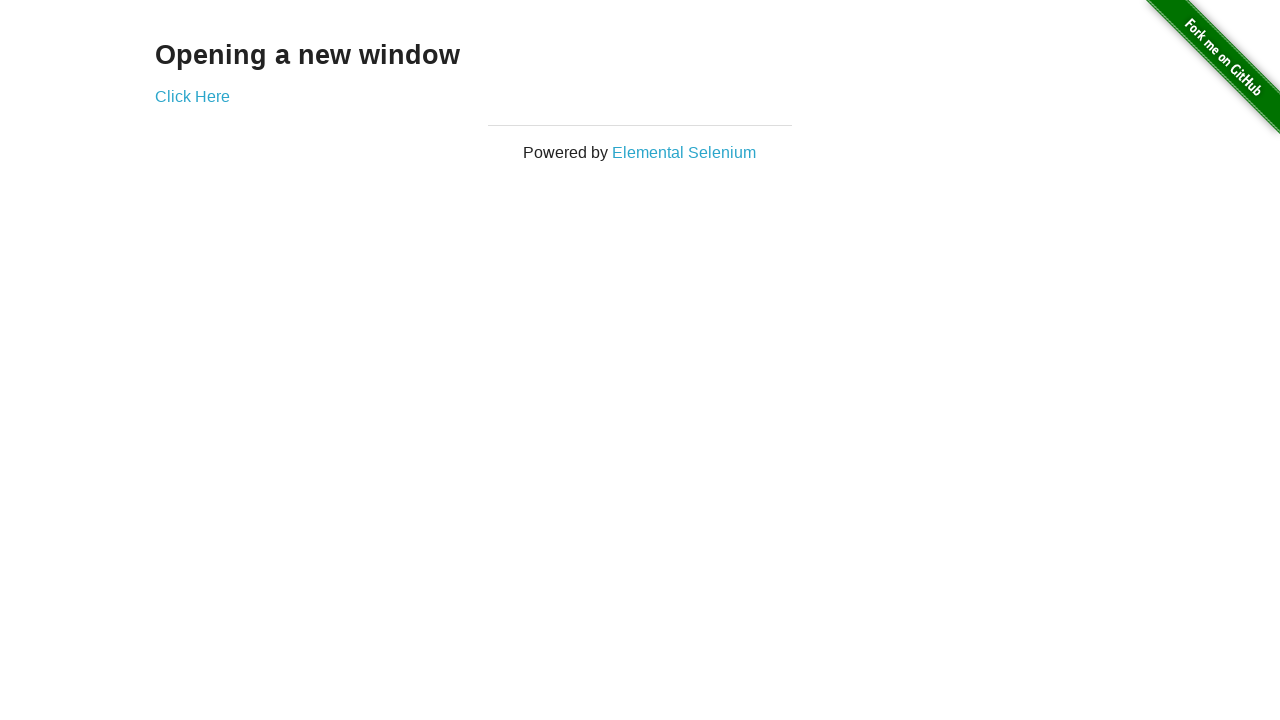

Clicked 'Click Here' link to open new window (iteration 1) at (192, 96) on text=Click Here
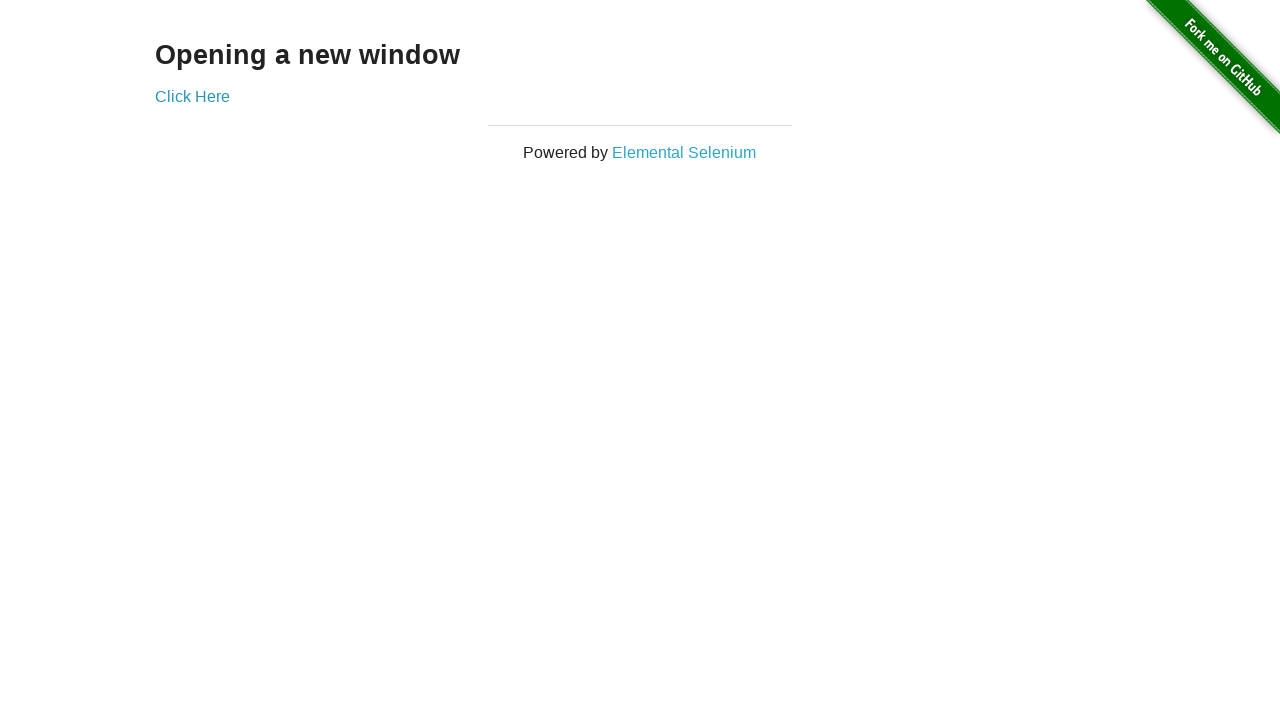

Clicked 'Click Here' link to open new window (iteration 2) at (192, 96) on text=Click Here
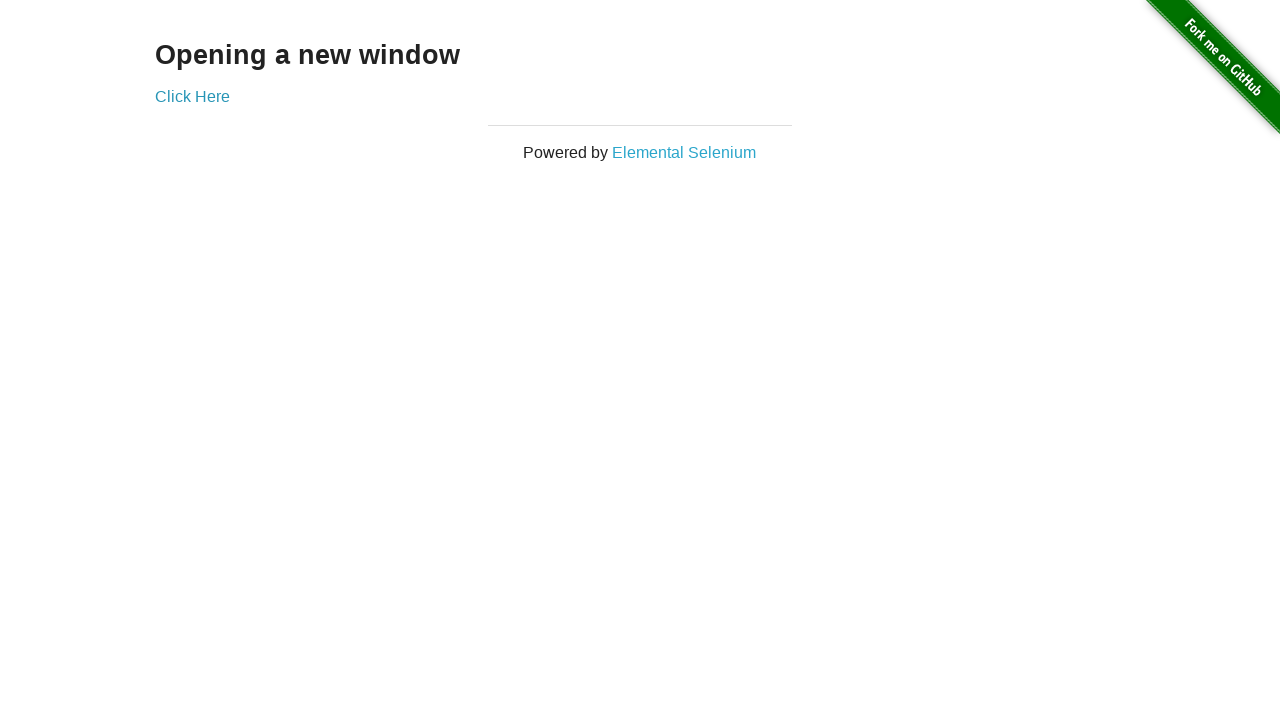

Clicked 'Click Here' link to open new window (iteration 3) at (192, 96) on text=Click Here
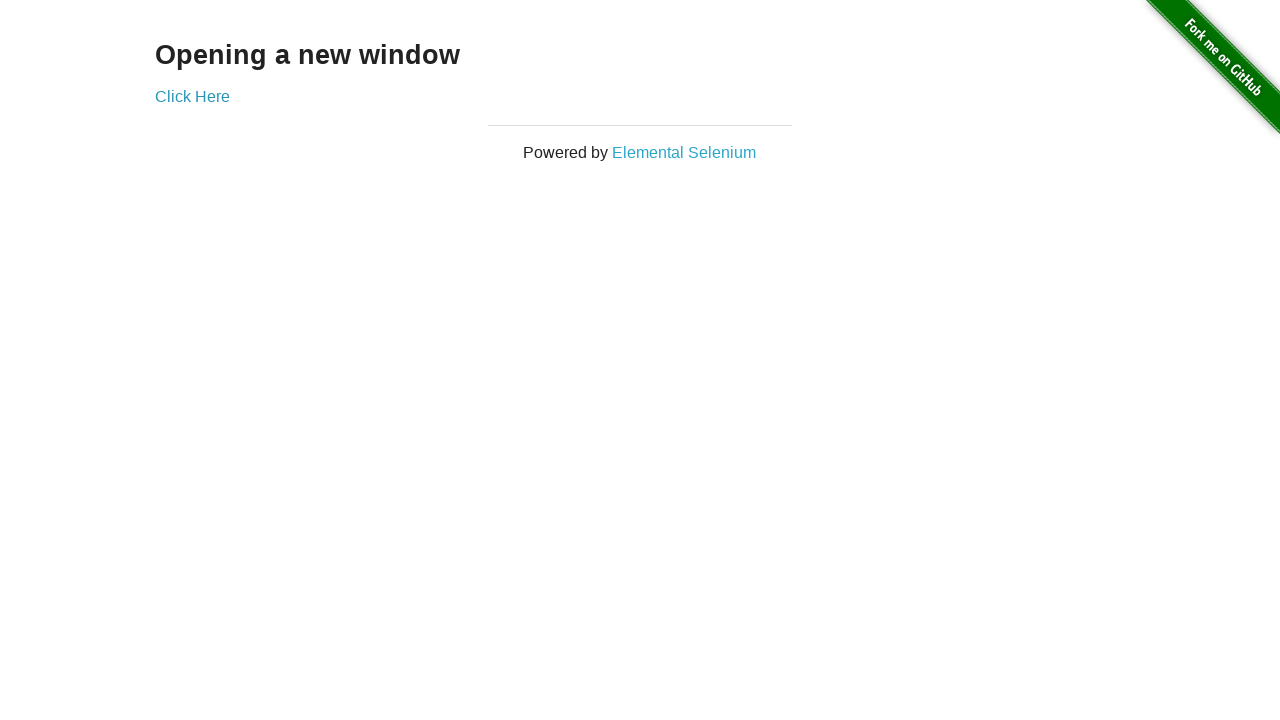

Clicked 'Click Here' link to open new window (iteration 4) at (192, 96) on text=Click Here
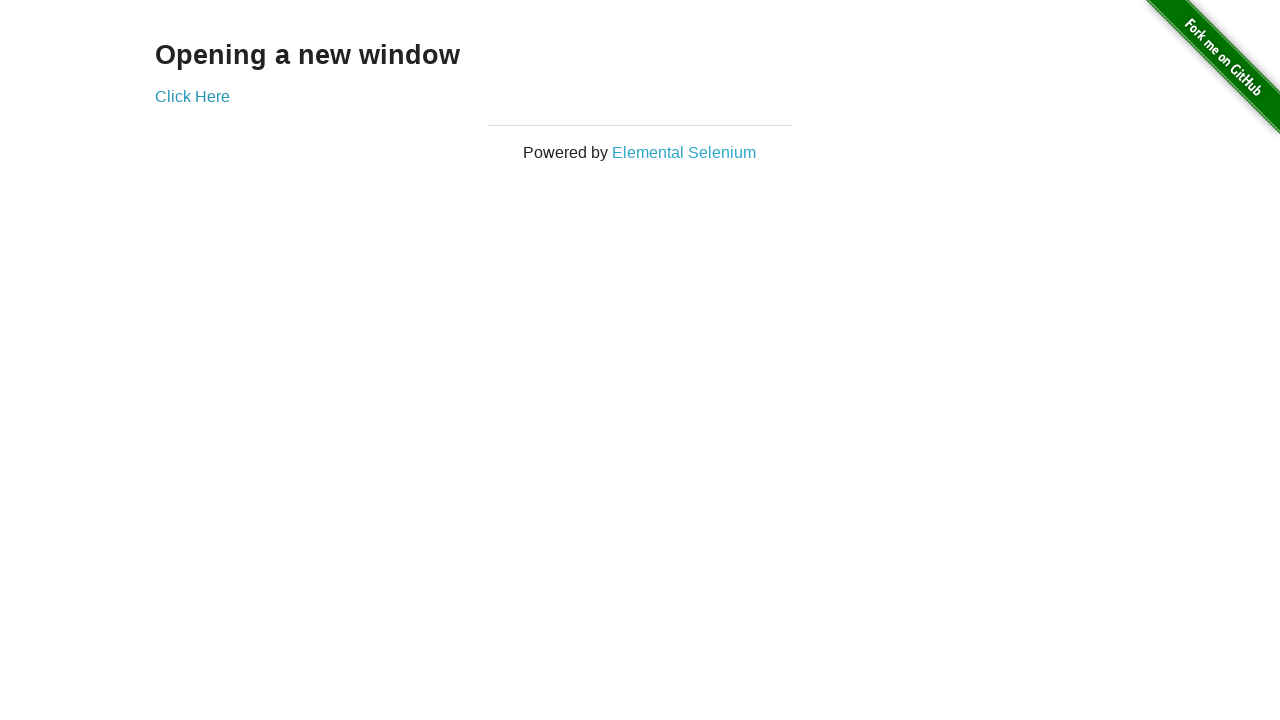

Clicked 'Click Here' link to open new window (iteration 5) at (192, 96) on text=Click Here
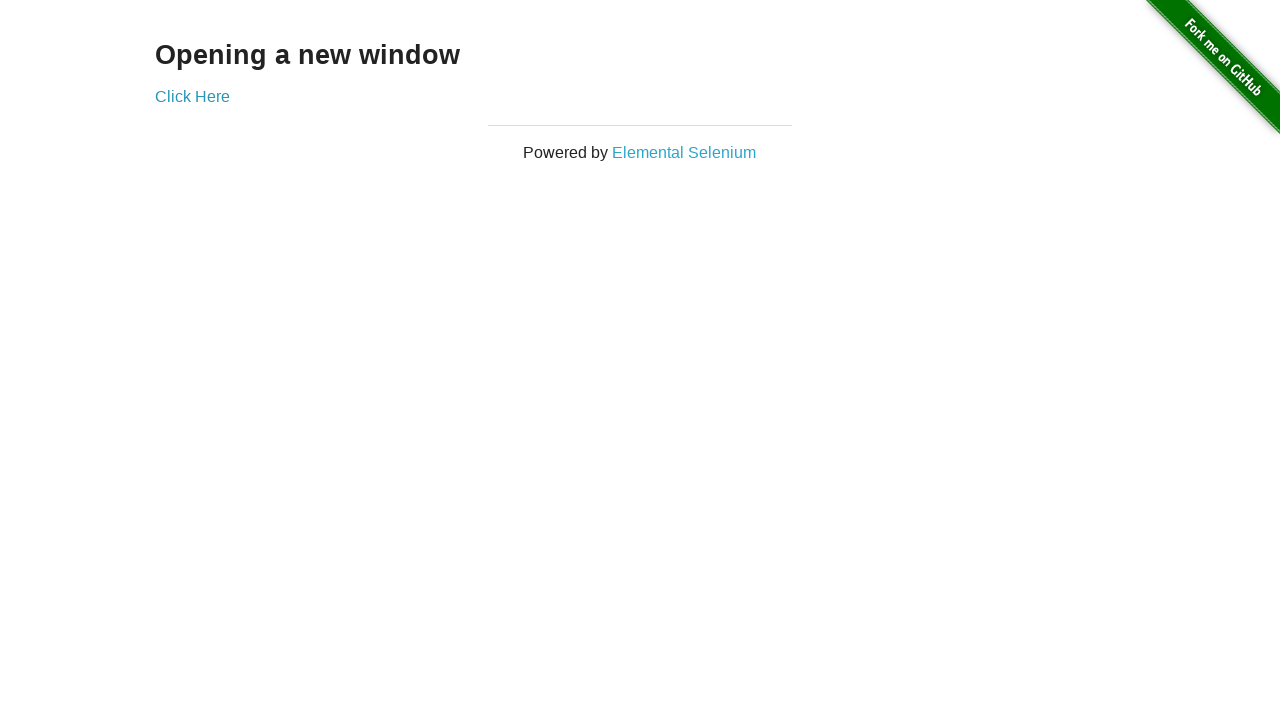

Waited for new window to load
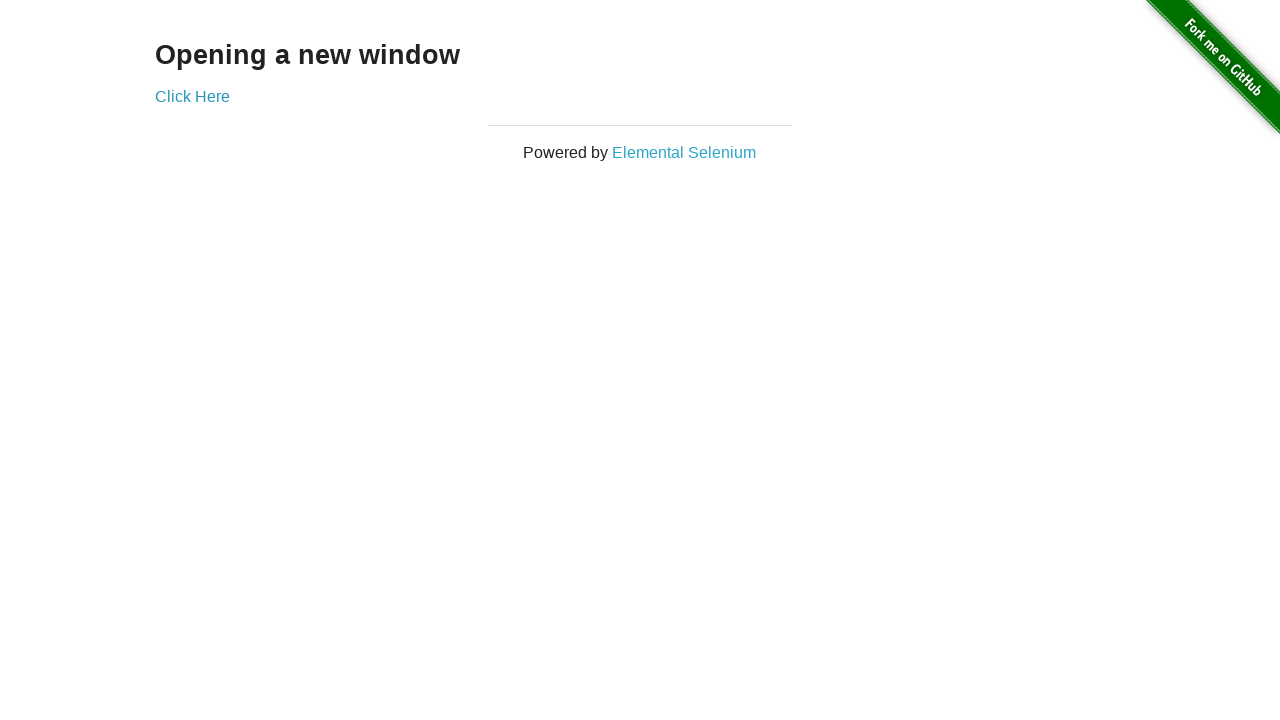

Waited for new window to load
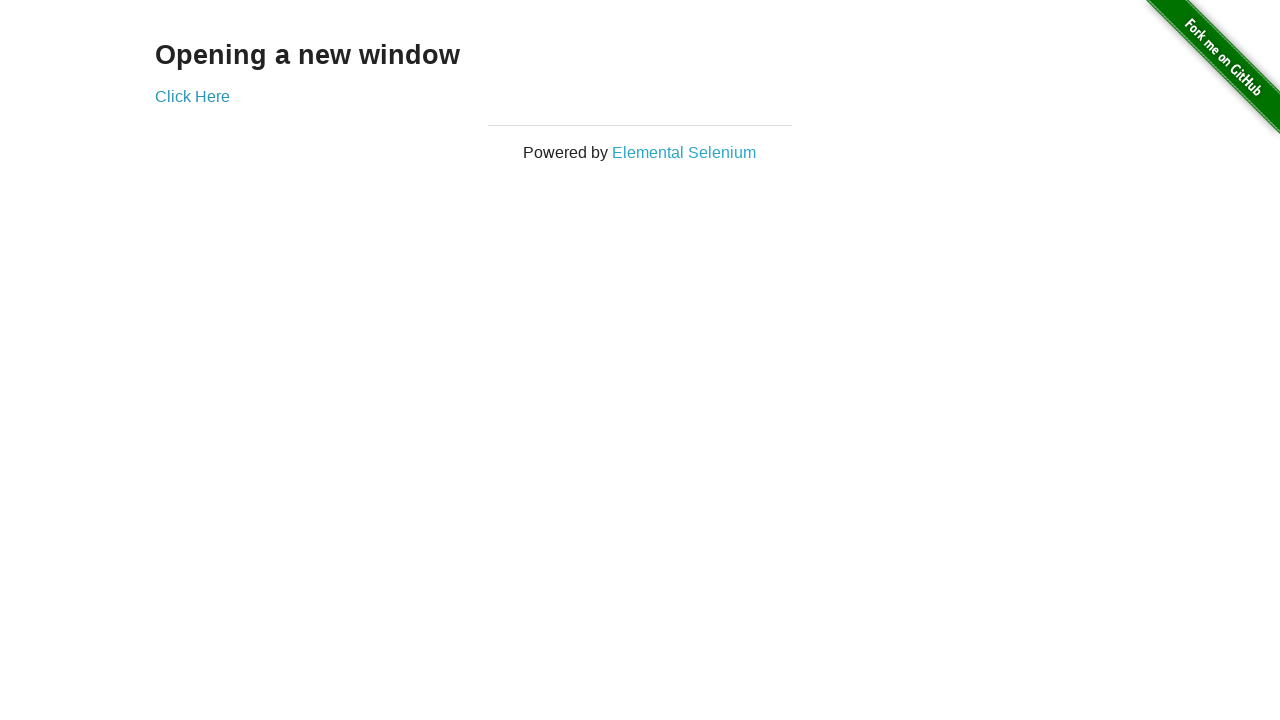

Waited for new window to load
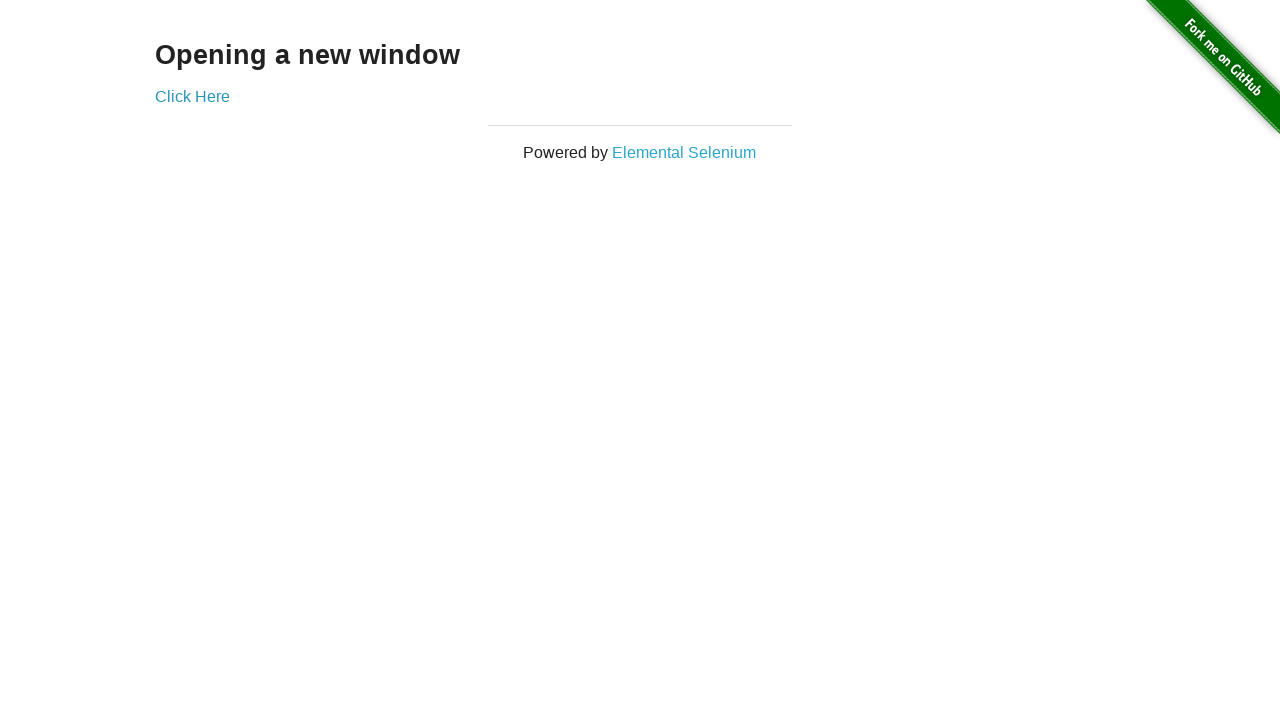

Waited for new window to load
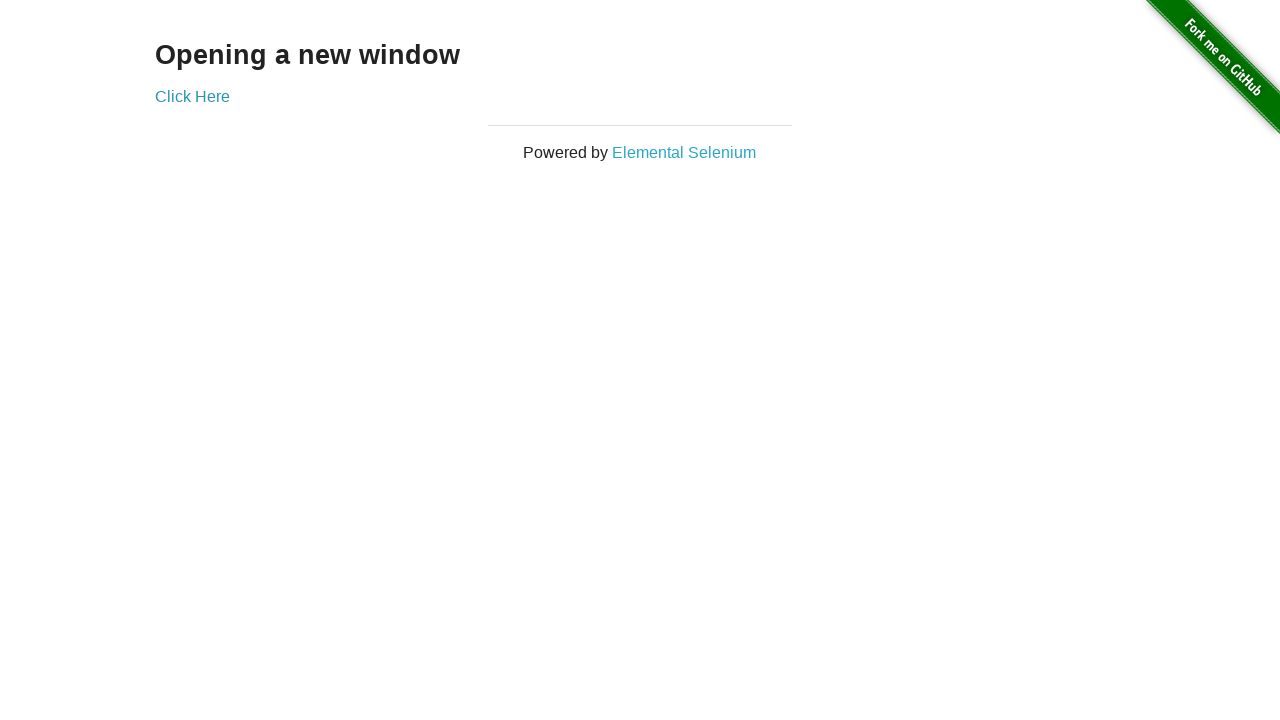

Waited for new window to load
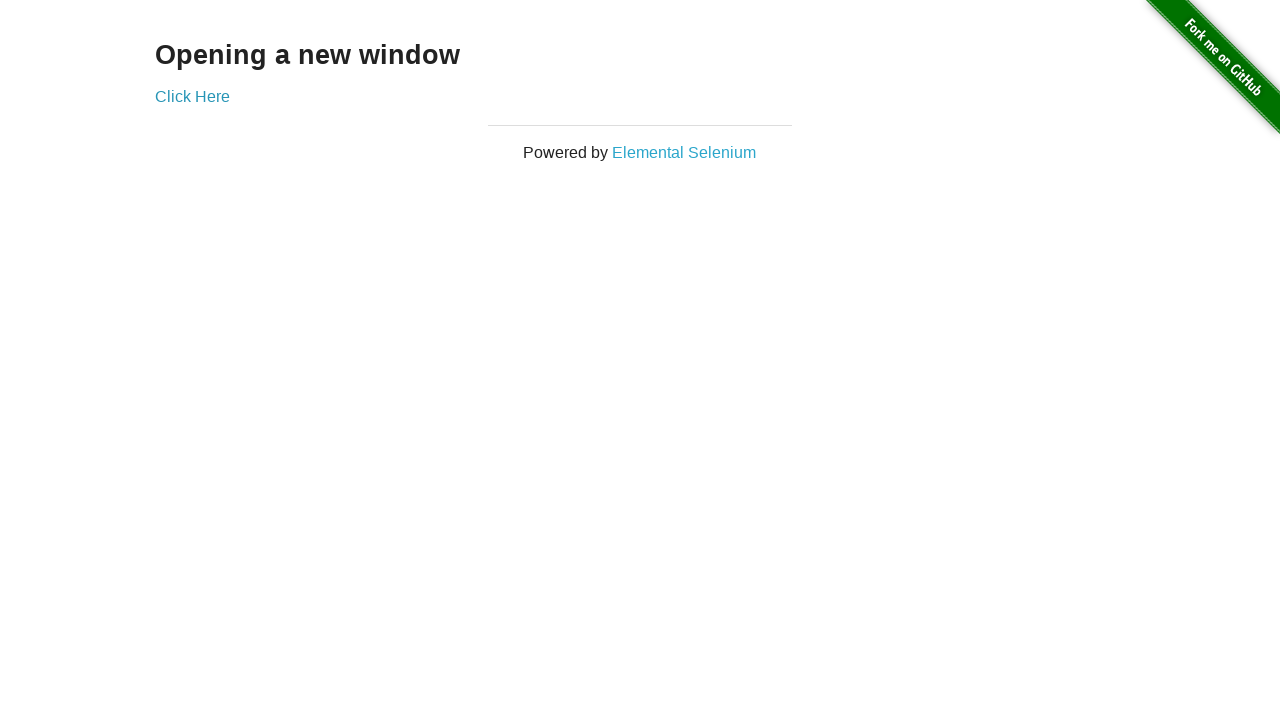

Found target window with title 'New Window'
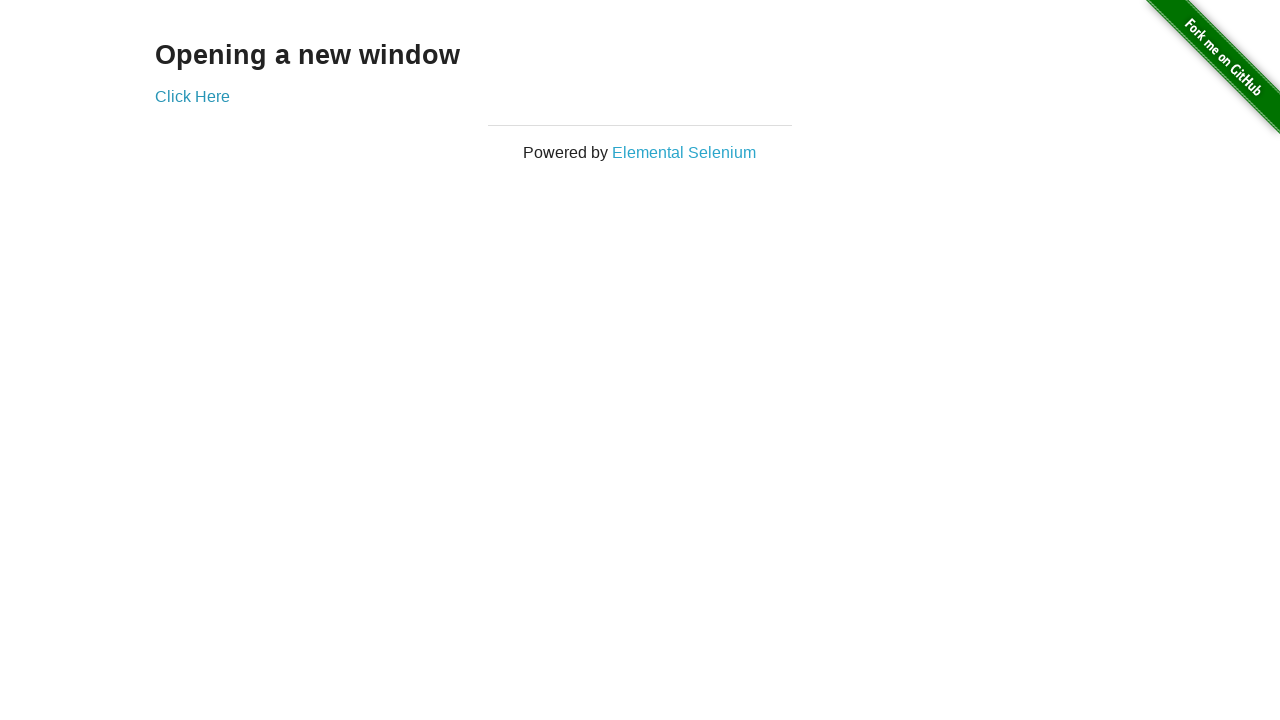

Printed target window title: New Window
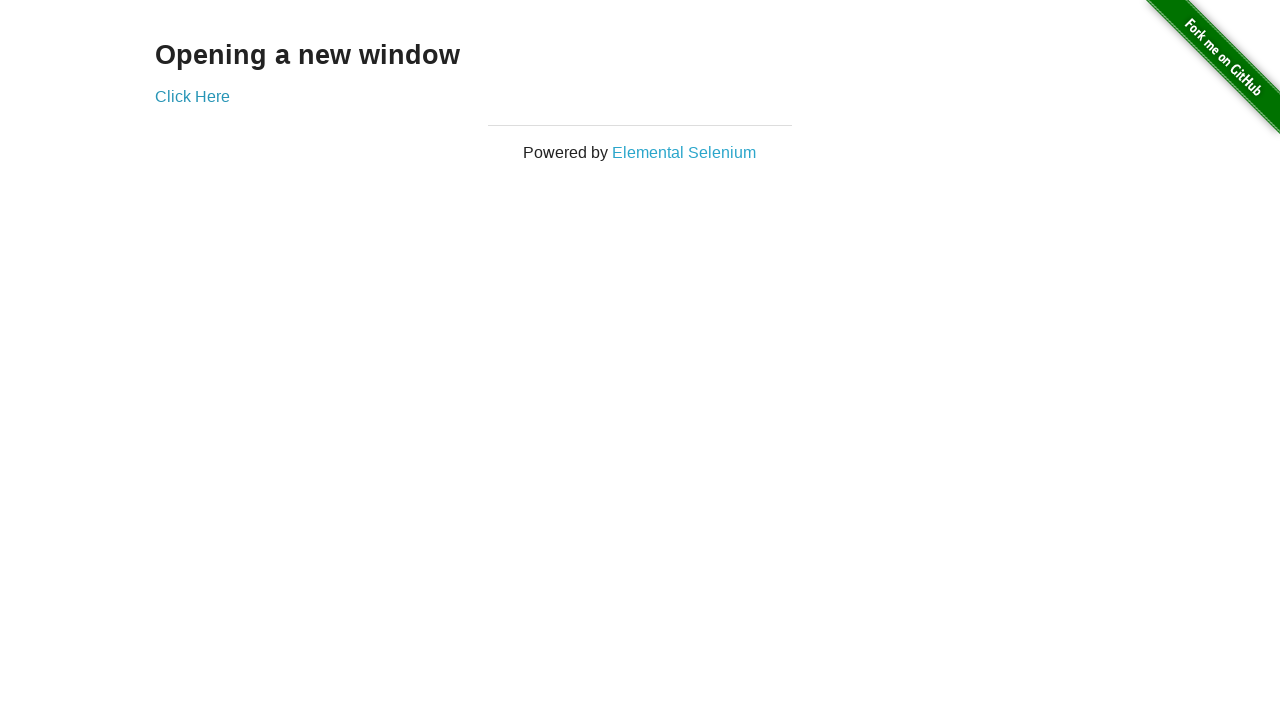

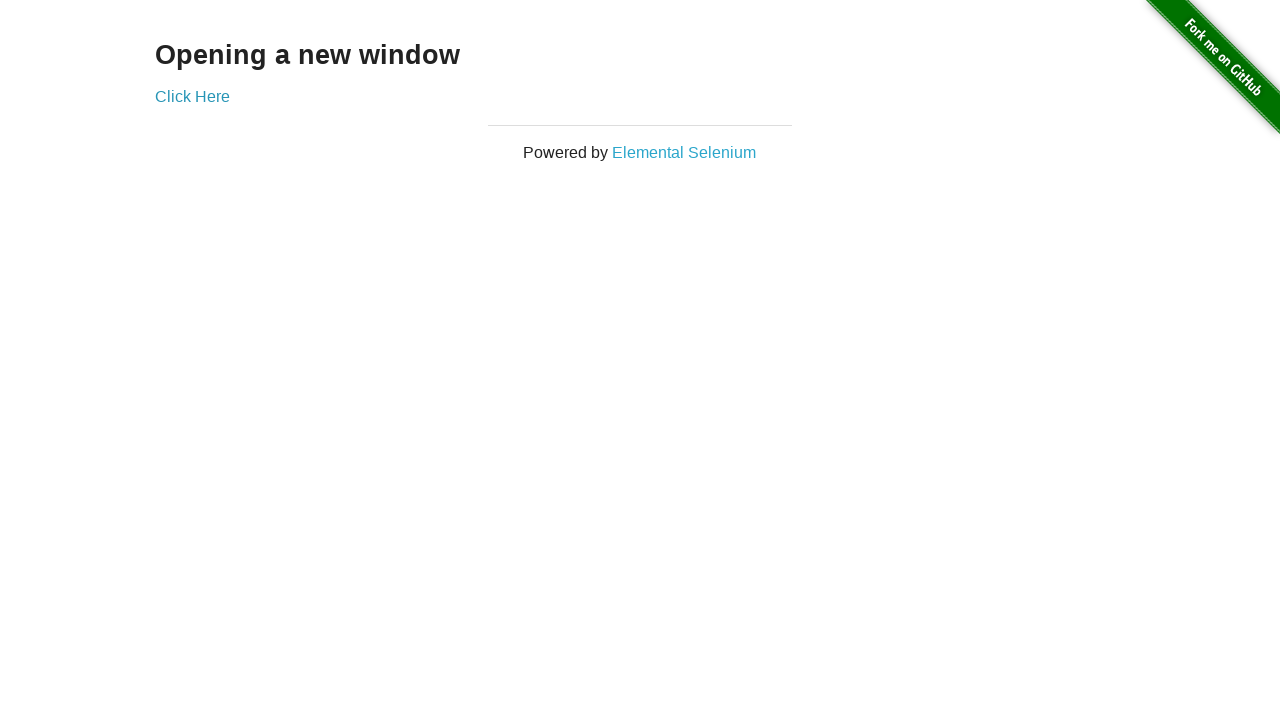